Solves a simple math problem by reading two numbers from the page, calculating their sum, and selecting the result from a dropdown menu

Starting URL: http://suninjuly.github.io/selects1.html

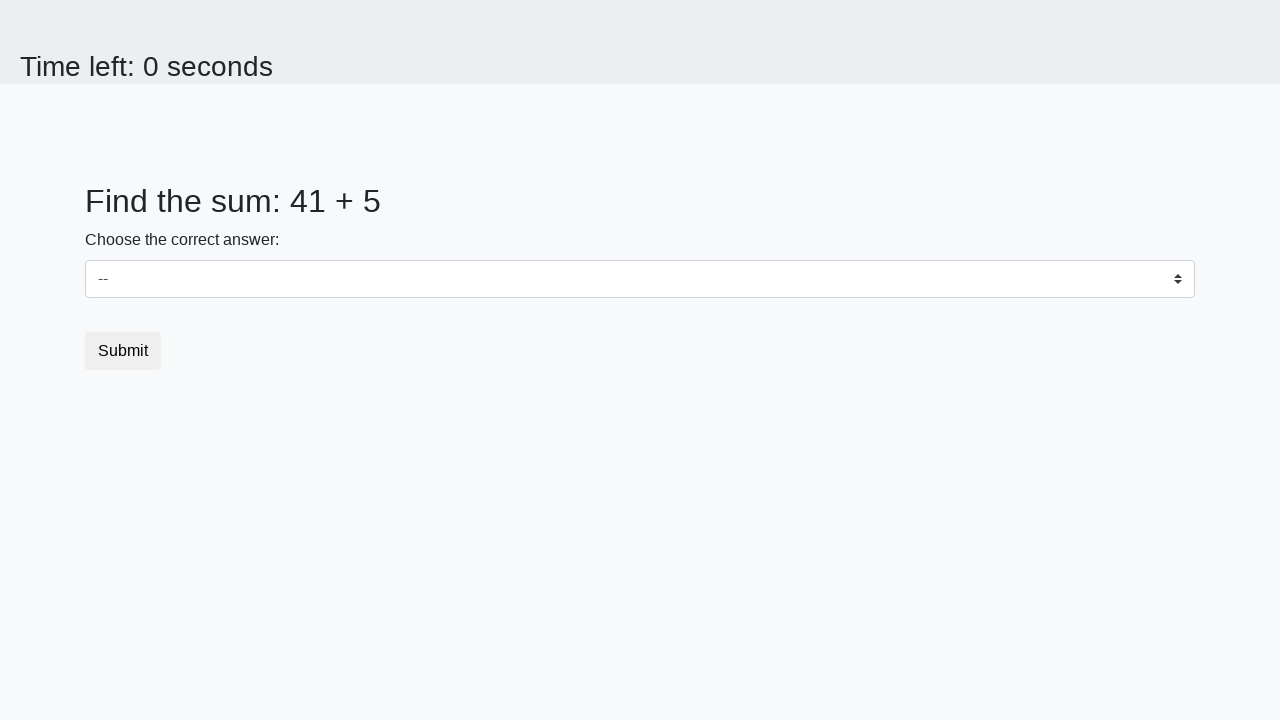

Retrieved first number from #num1 element
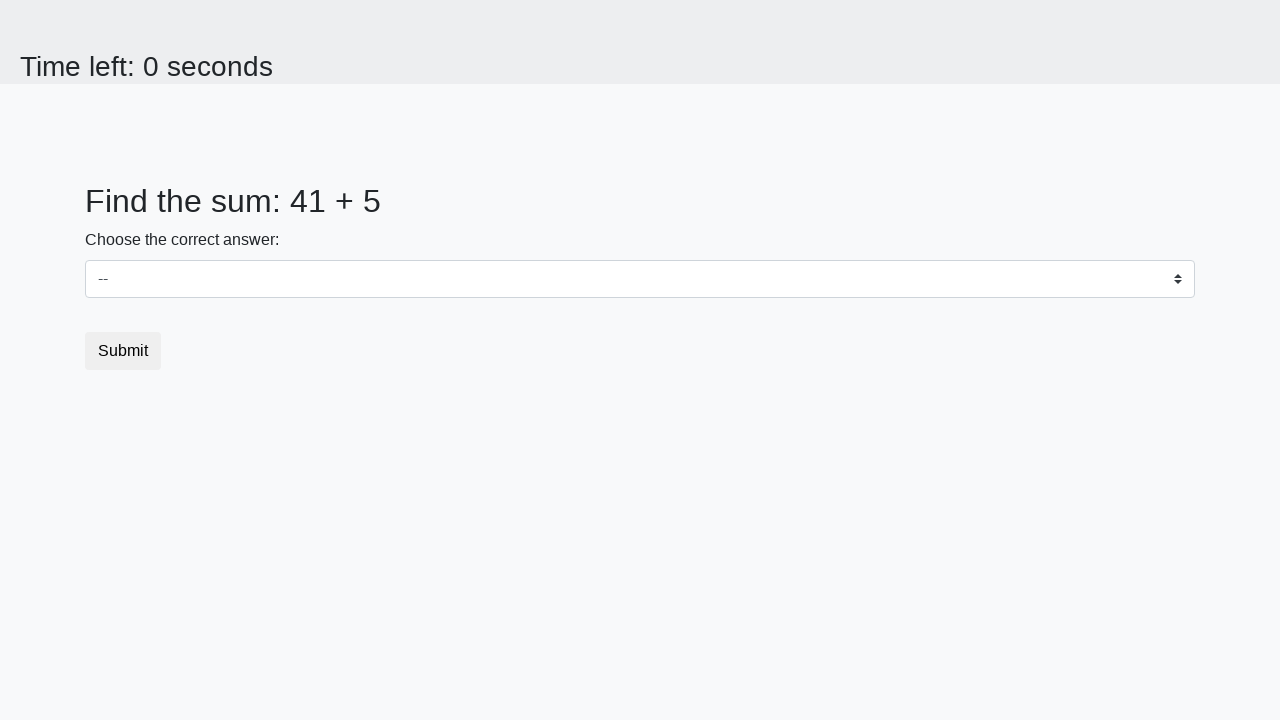

Retrieved second number from #num2 element
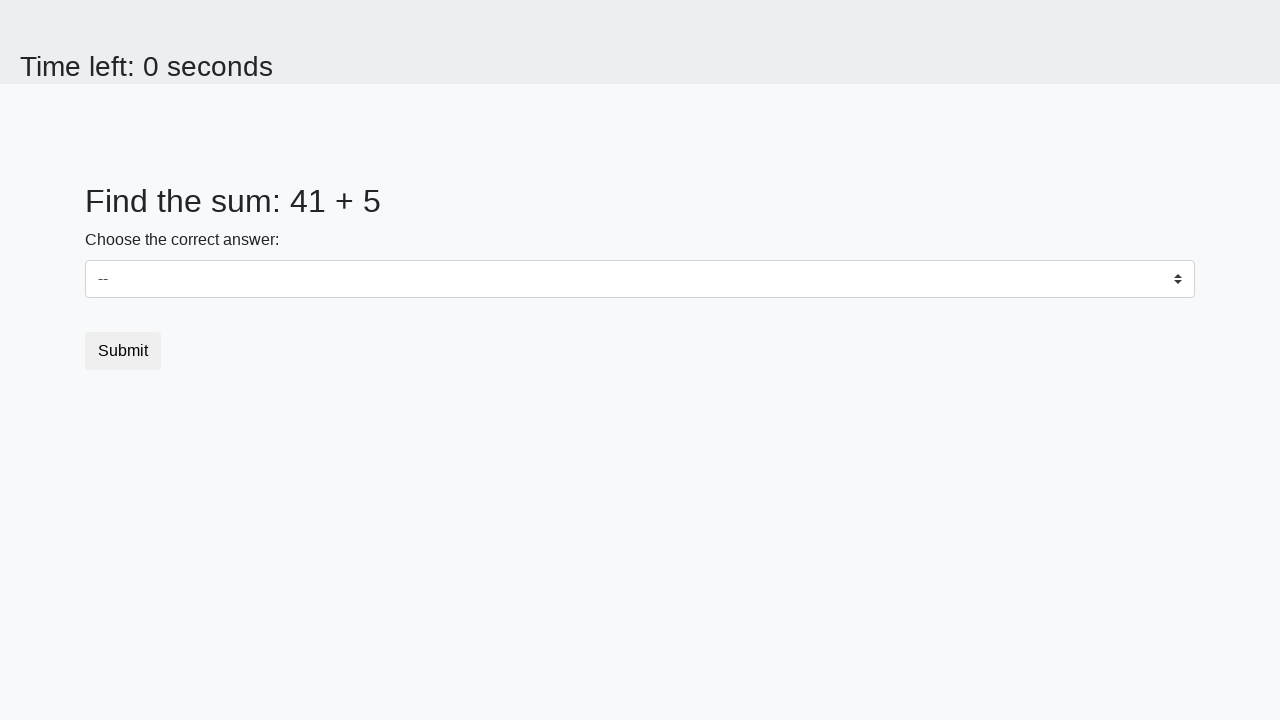

Calculated sum of 41 + 5 = 46
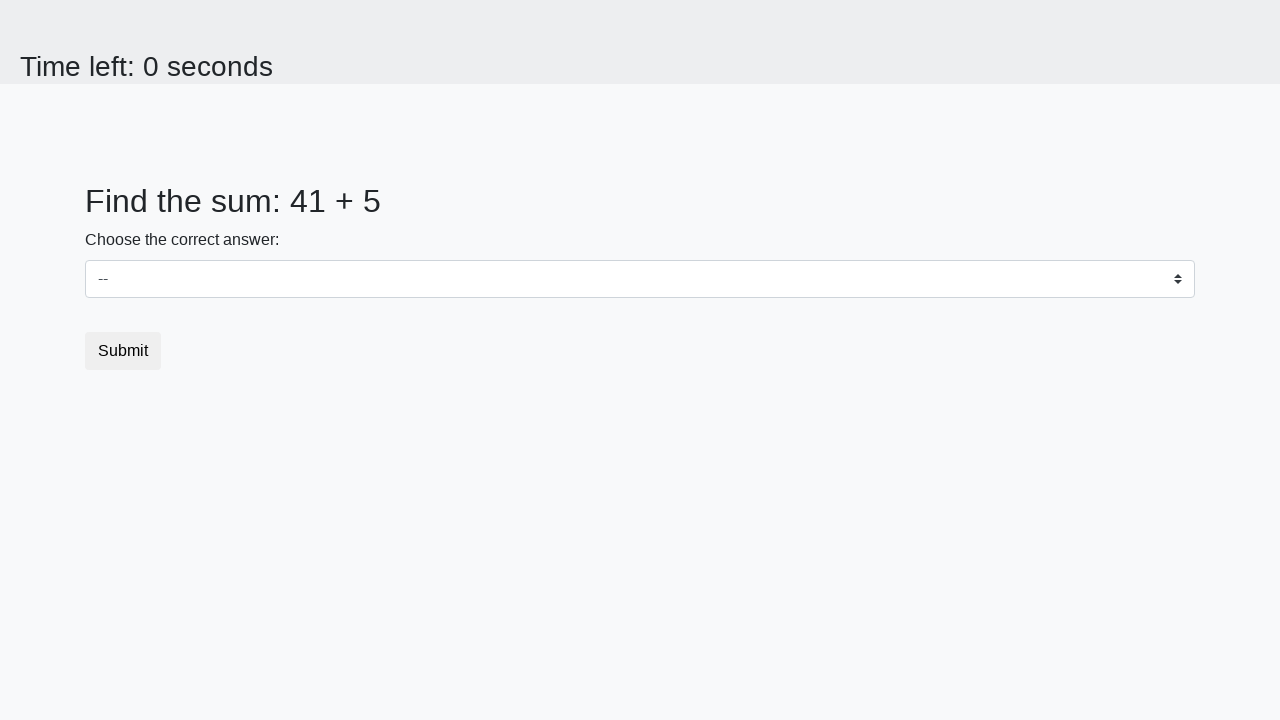

Selected 46 from dropdown menu on select
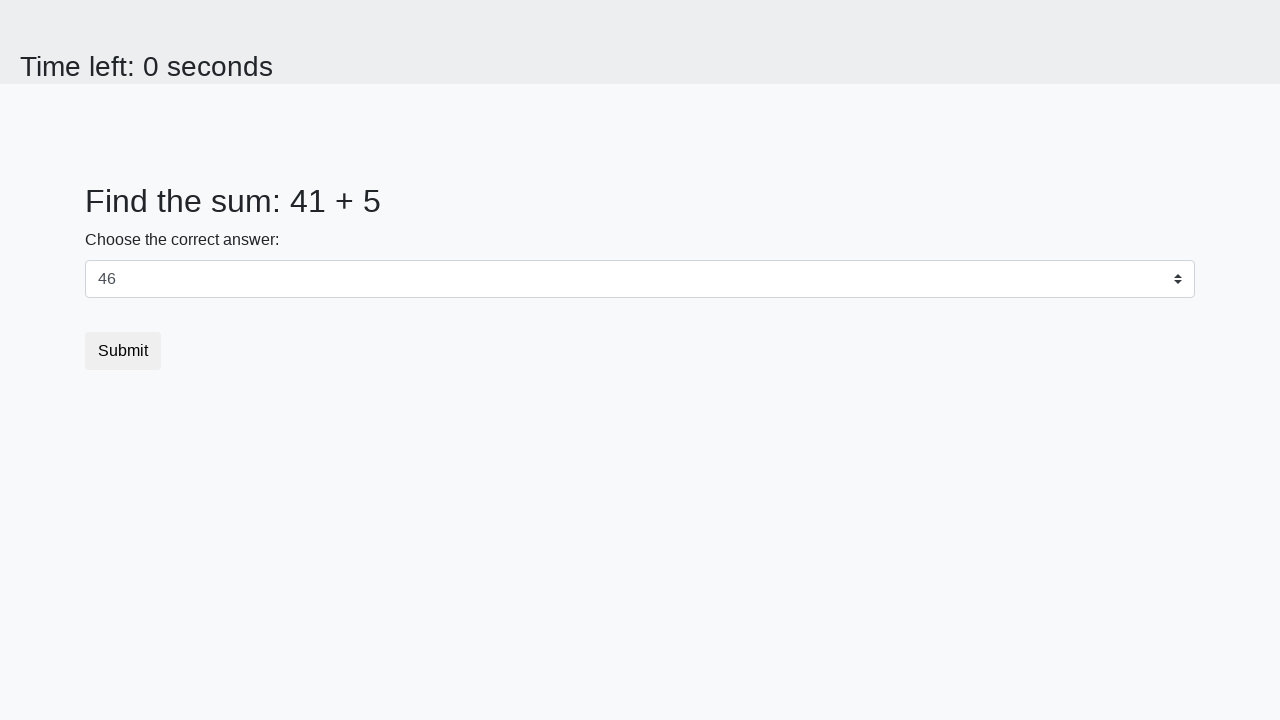

Clicked submit button at (123, 351) on button.btn
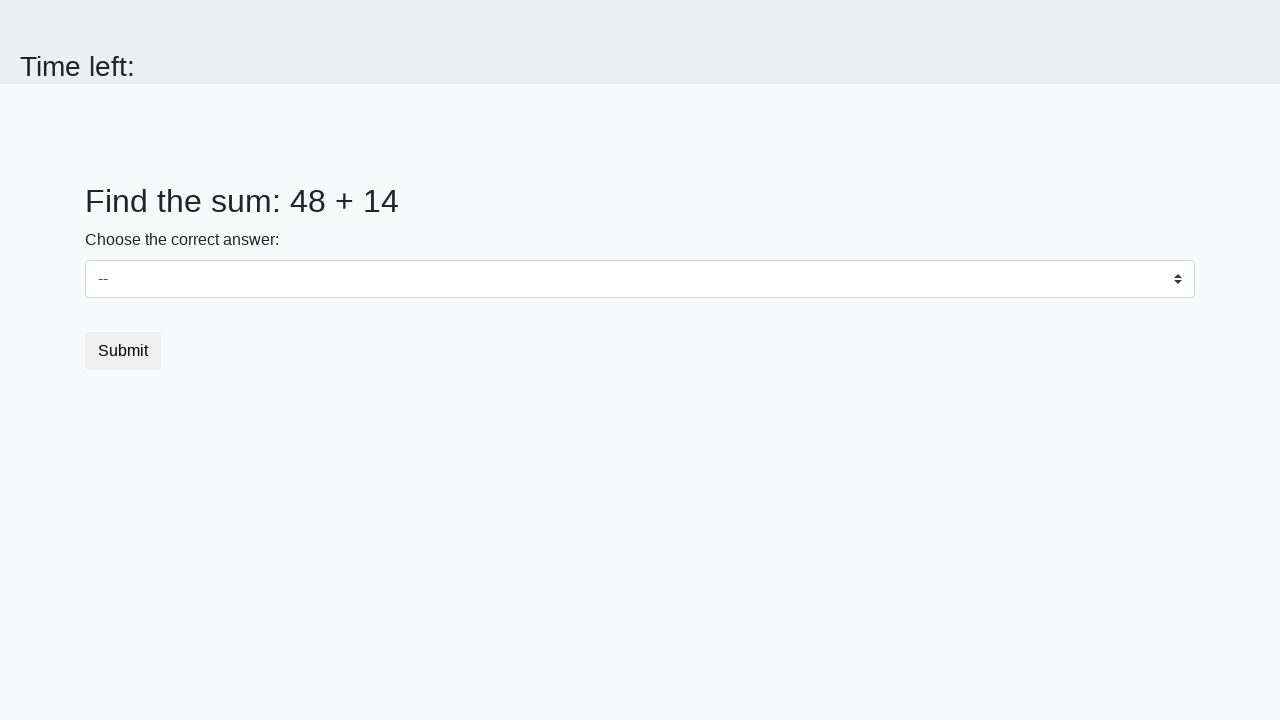

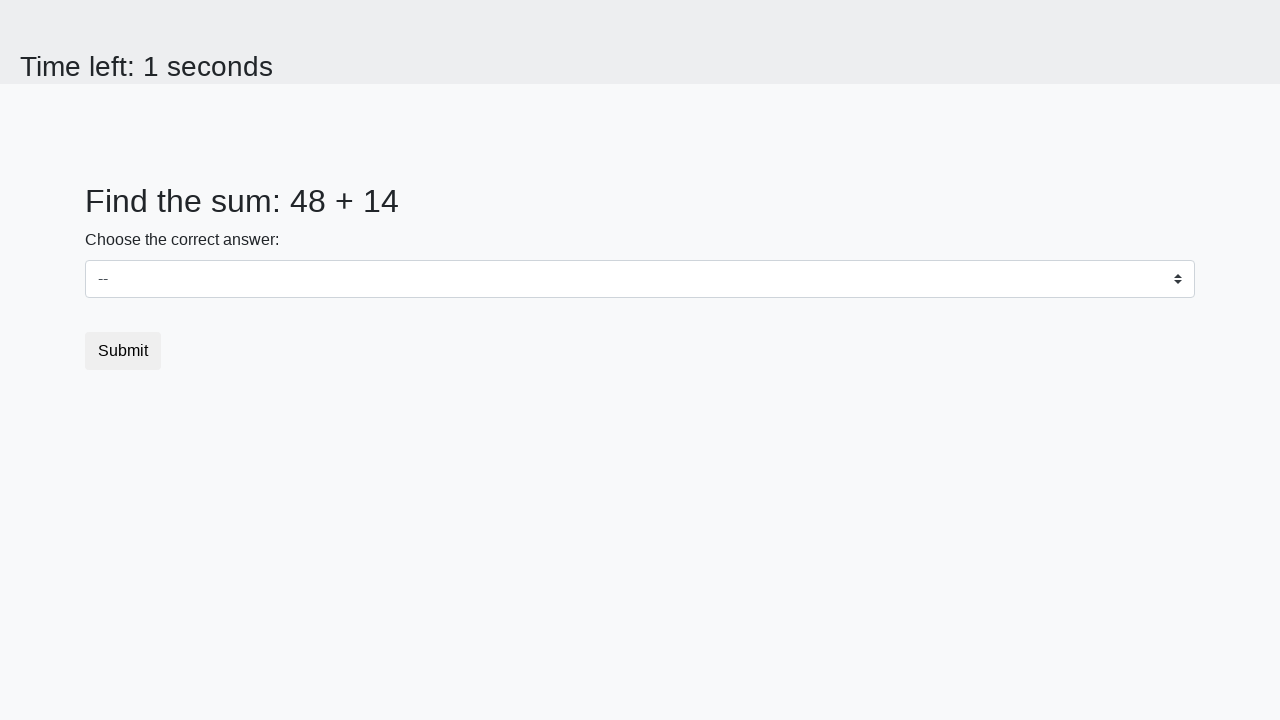